Opens the Rahul Shetty Academy website and verifies the page loads successfully

Starting URL: https://rahulshettyacademy.com

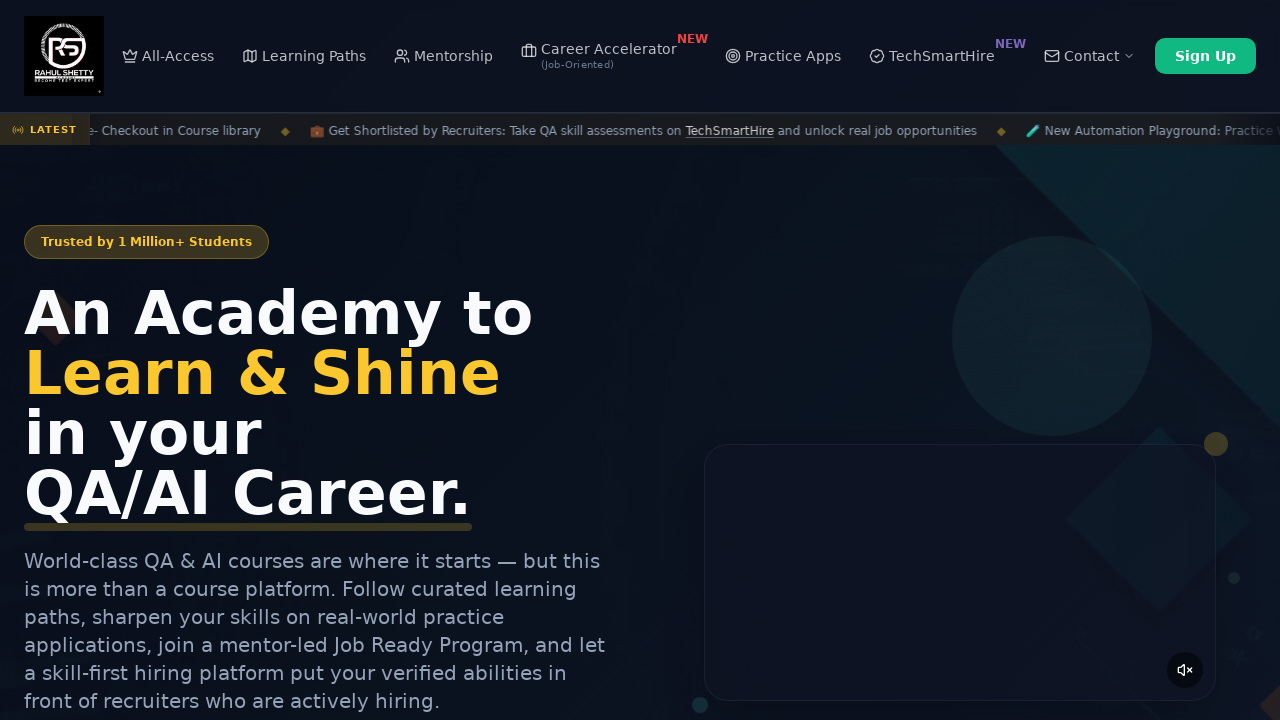

Waited for page DOM to load completely
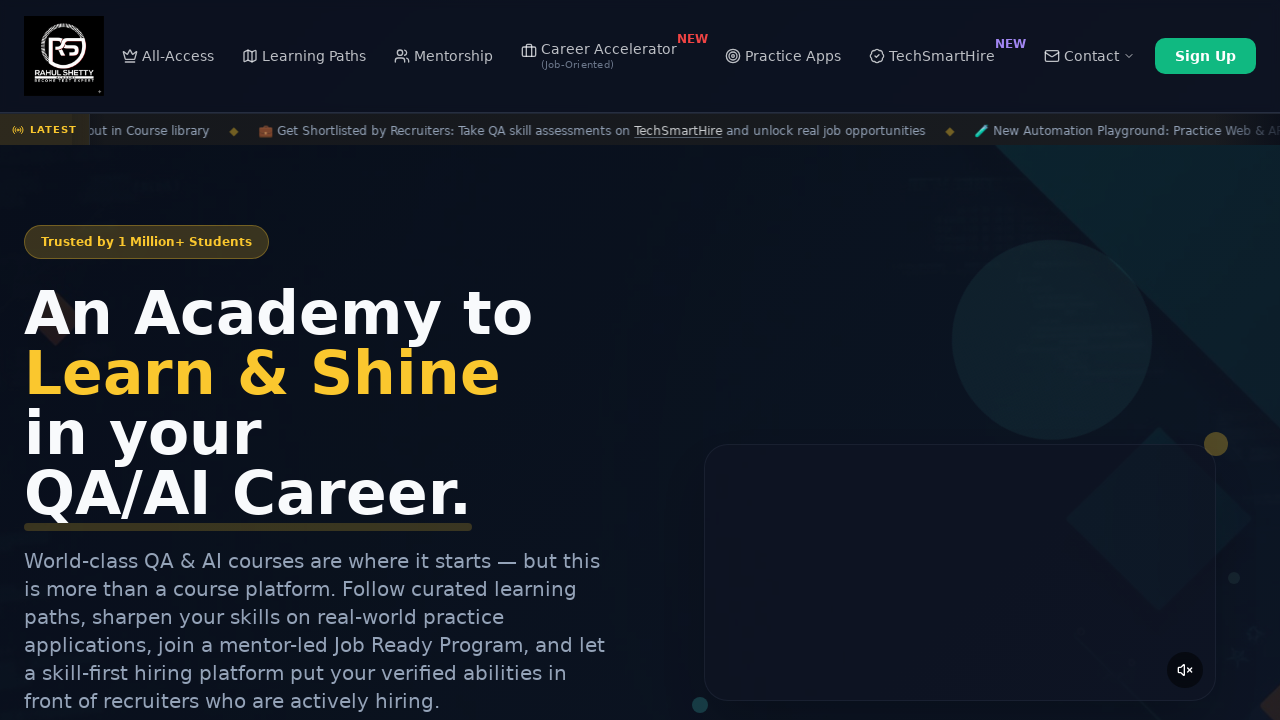

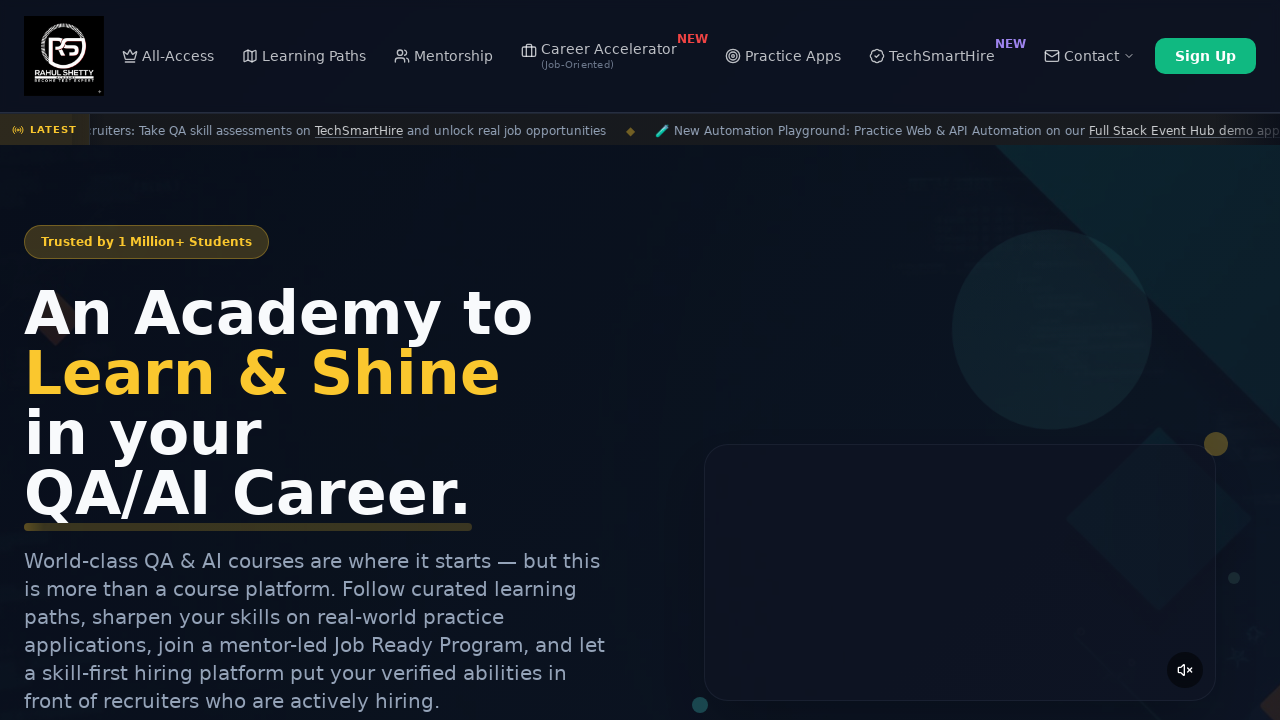